Tests the Text Box form on DEMOQA by filling in Full Name, Email, Current Address, and Permanent Address fields, then submitting the form to verify the output displays the entered information.

Starting URL: https://demoqa.com/text-box

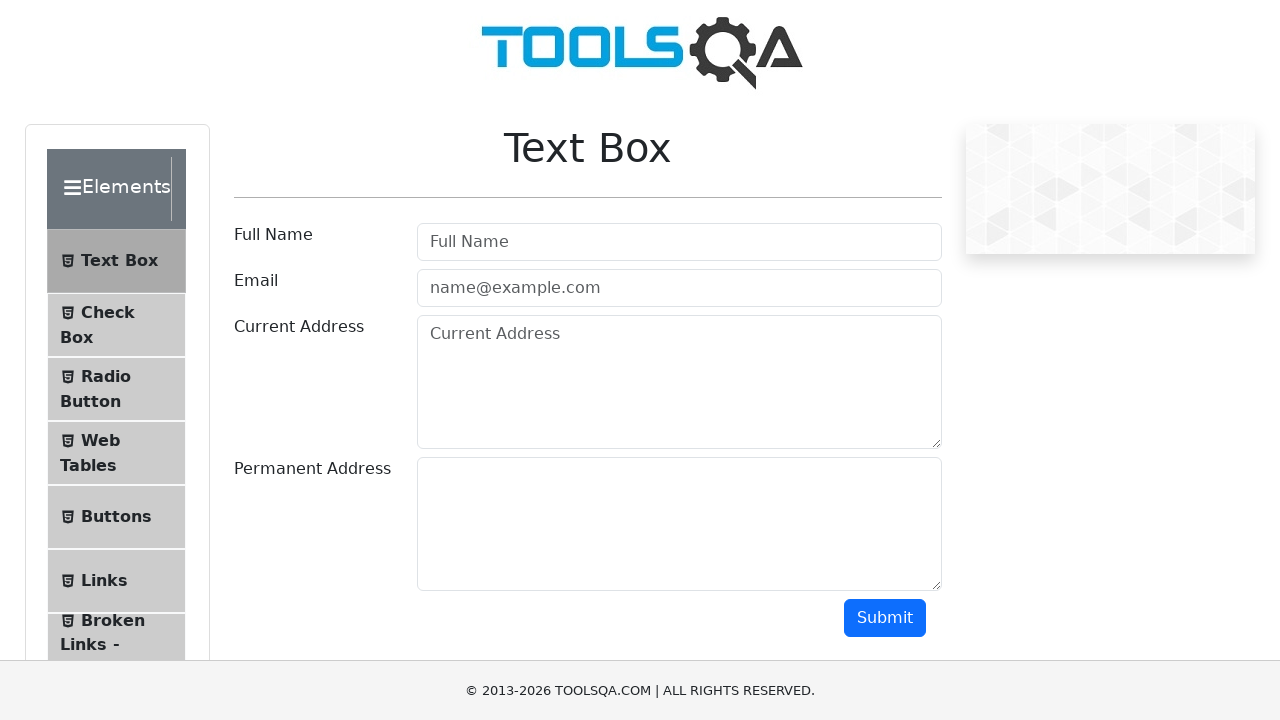

Filled Full Name field with 'John Anderson' on #userName
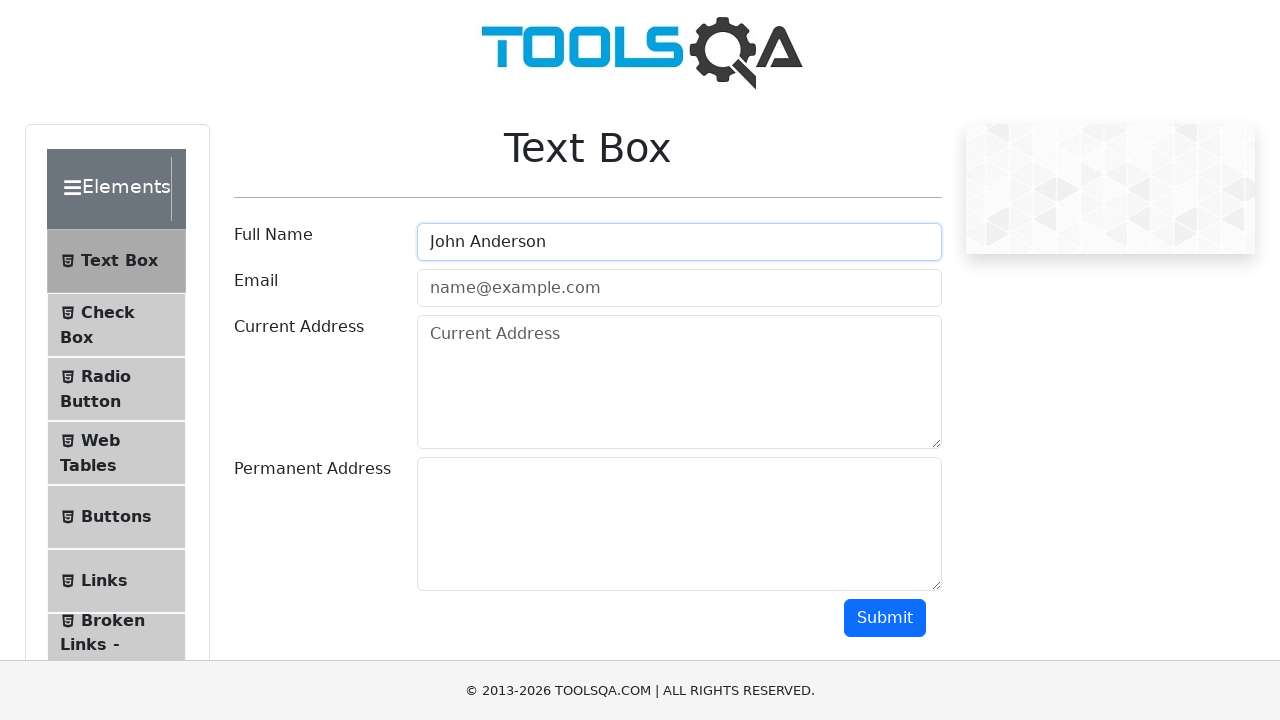

Filled Email field with 'john.anderson@testmail.com' on #userEmail
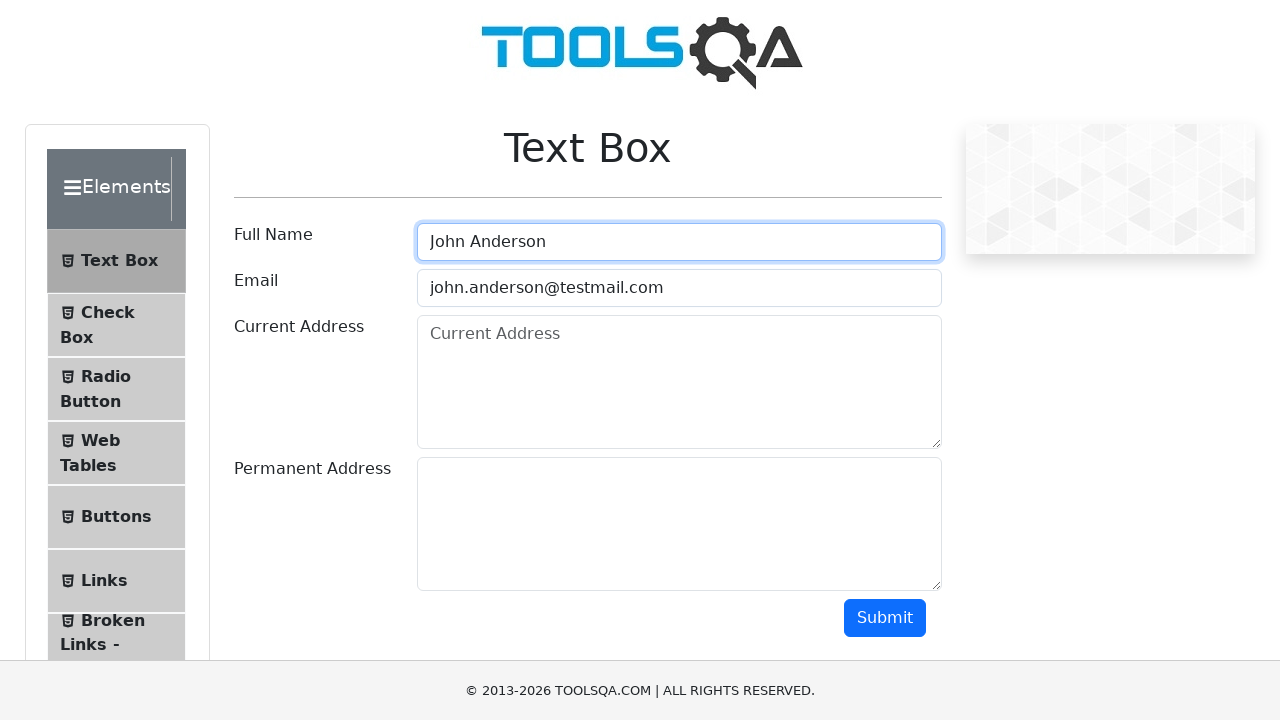

Filled Current Address field with '742 Evergreen Terrace, Springfield' on #currentAddress
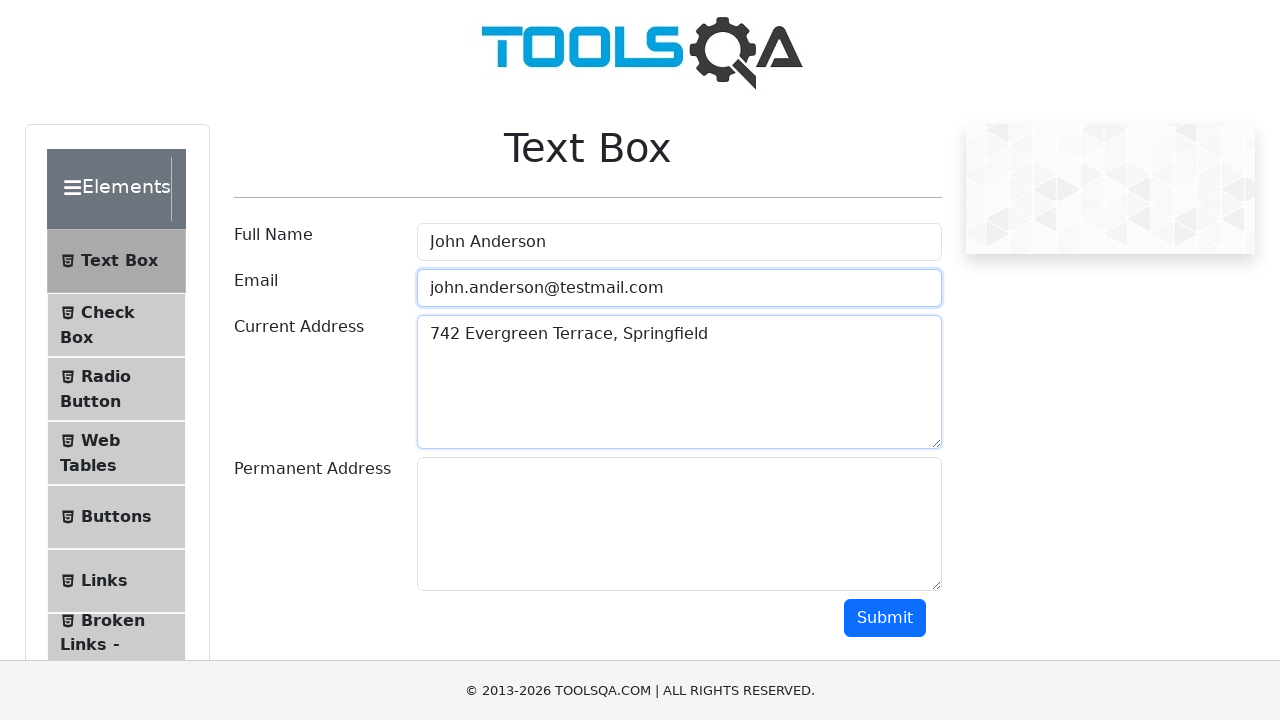

Filled Permanent Address field with '123 Main Street, New York, NY 10001' on #permanentAddress
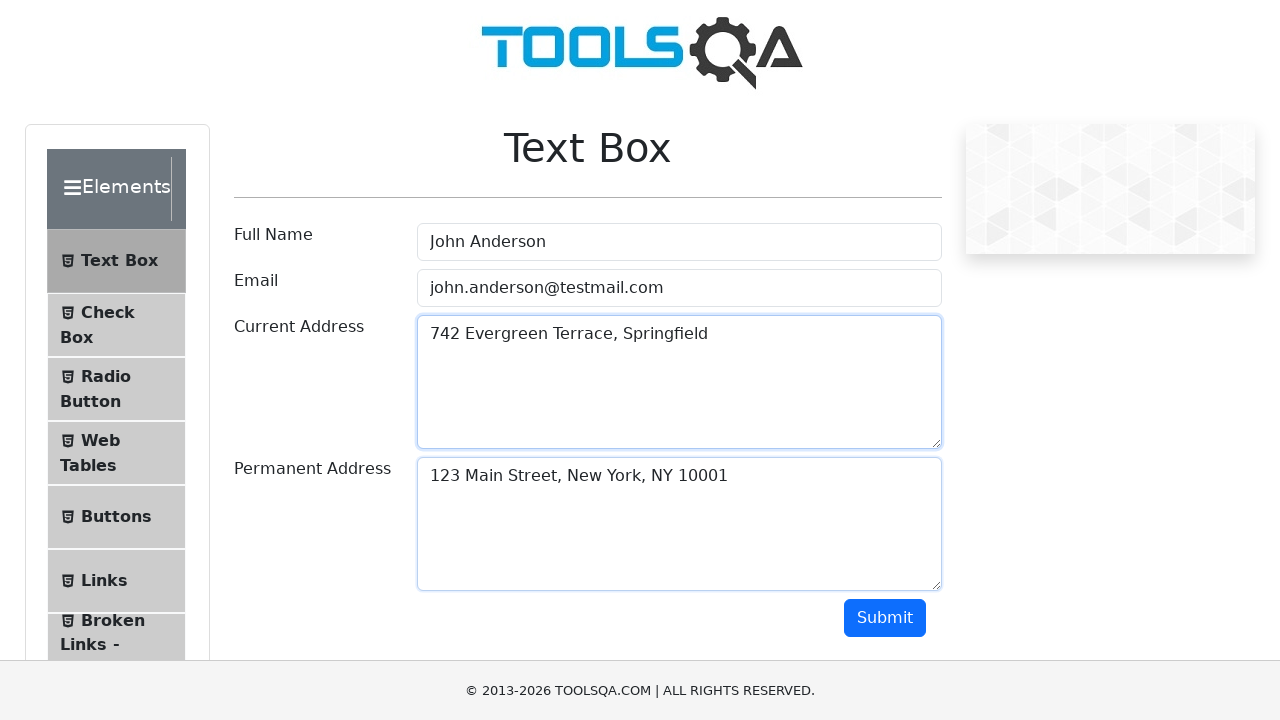

Clicked Submit button to submit the form at (885, 618) on #submit
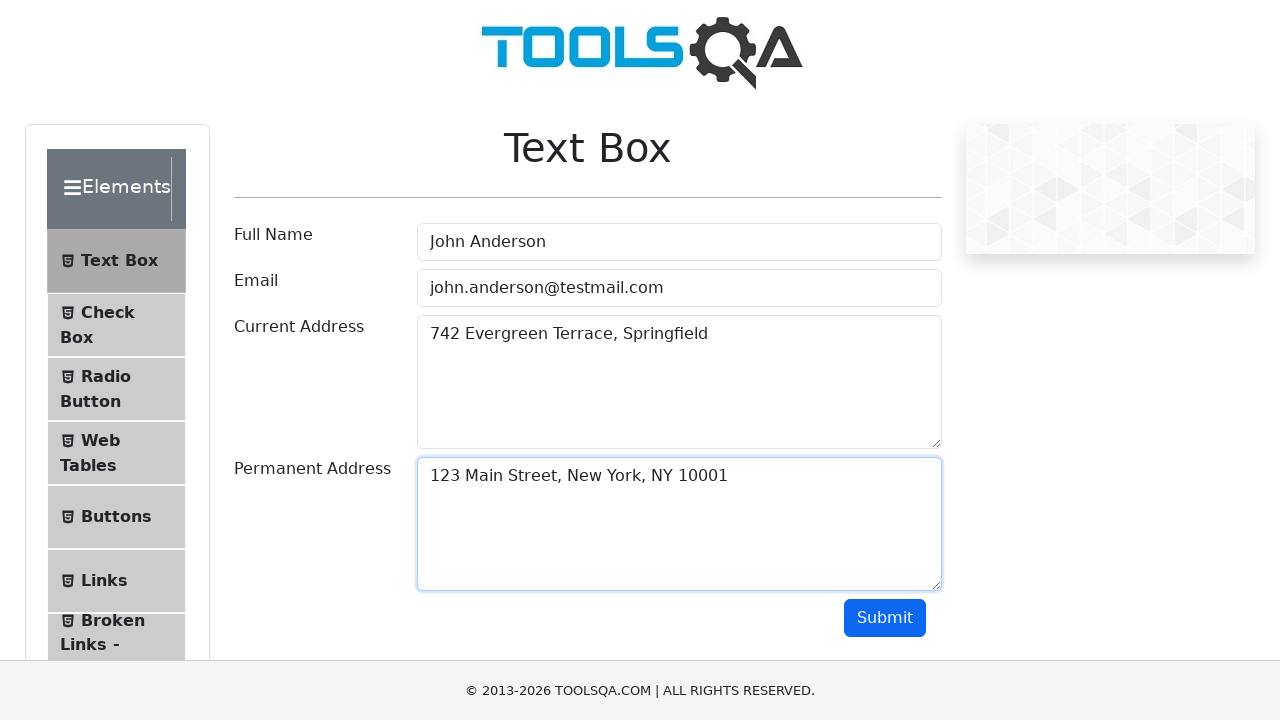

Form output displayed with submitted information
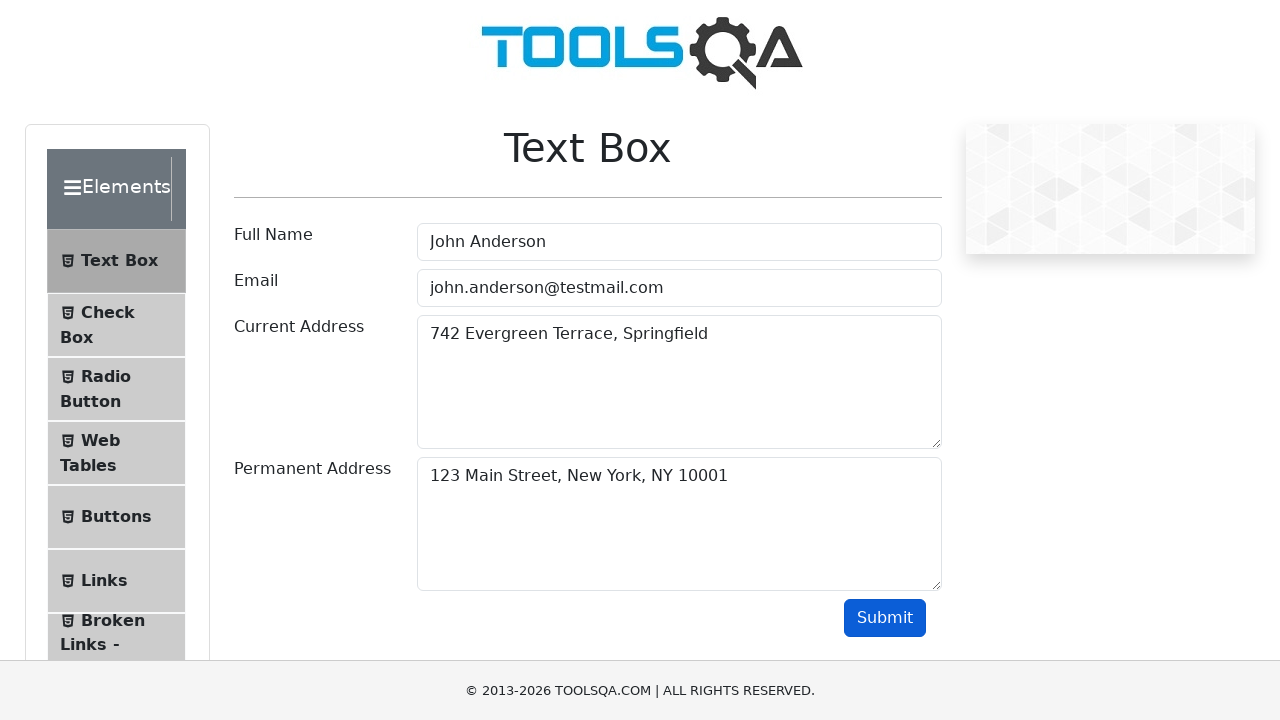

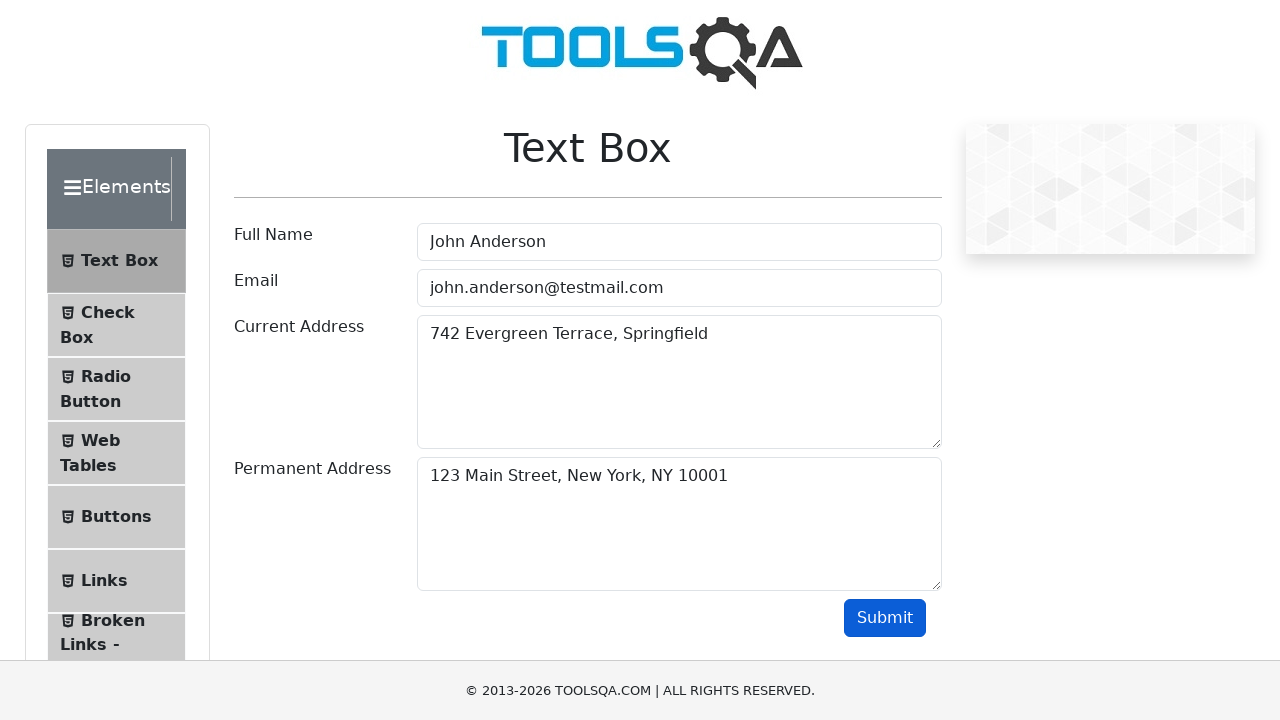